Tests that todo data persists after page reload

Starting URL: https://demo.playwright.dev/todomvc

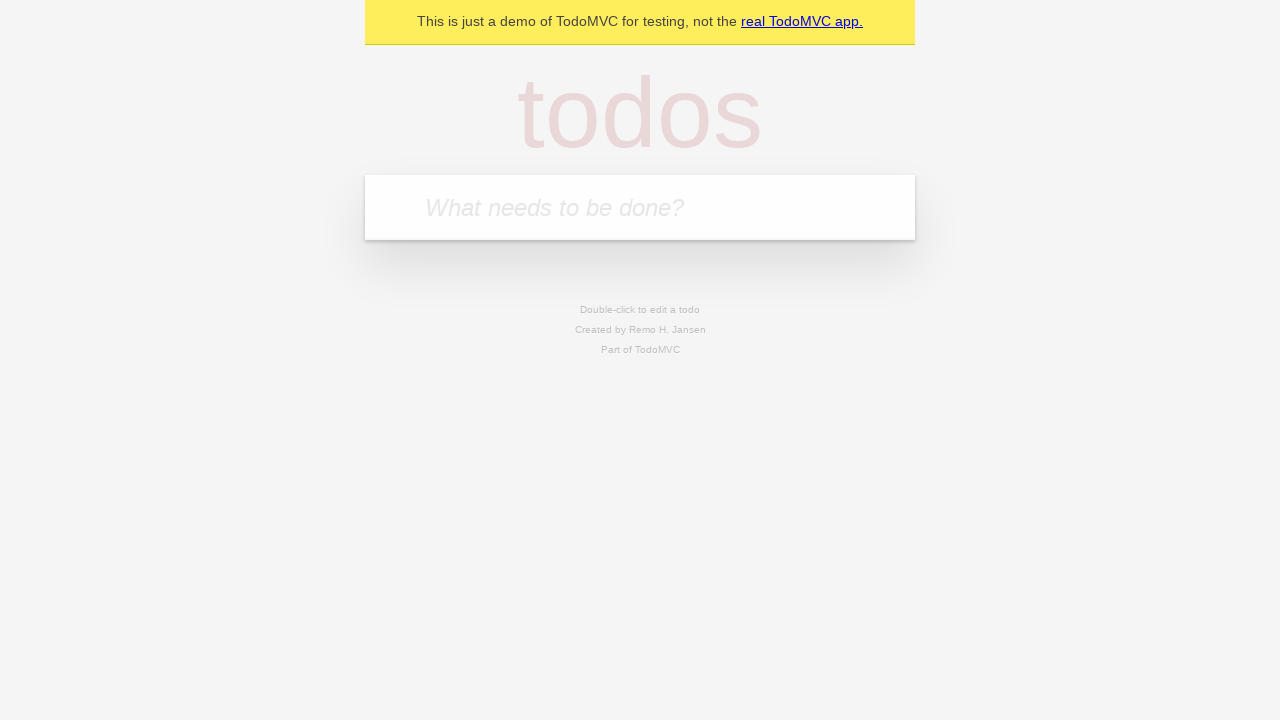

Filled new todo input with 'buy some cheese' on .new-todo
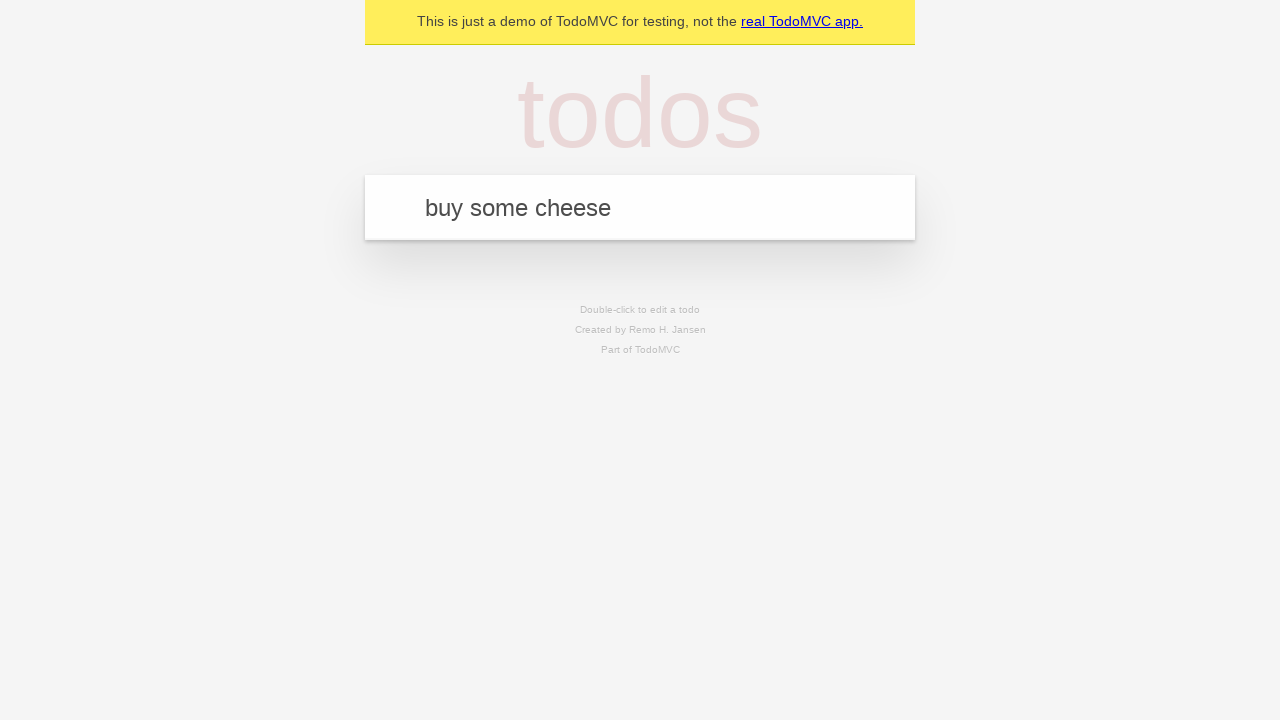

Pressed Enter to add first todo on .new-todo
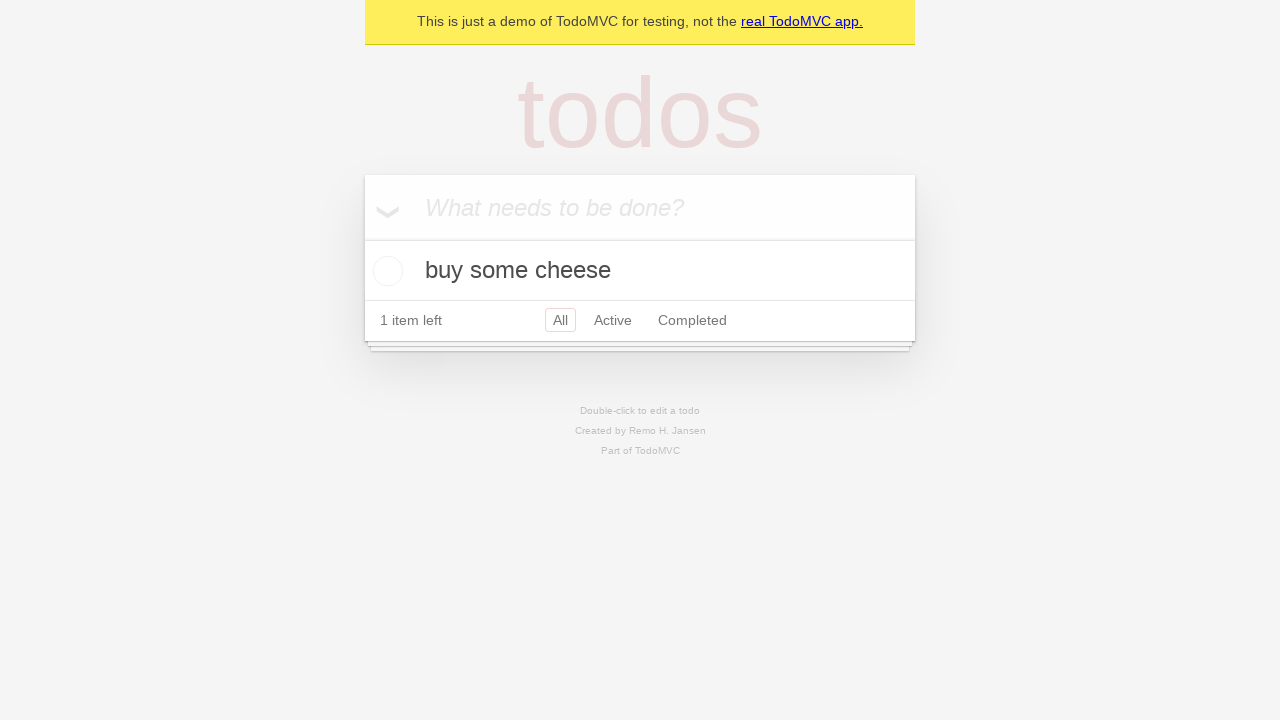

Filled new todo input with 'feed the cat' on .new-todo
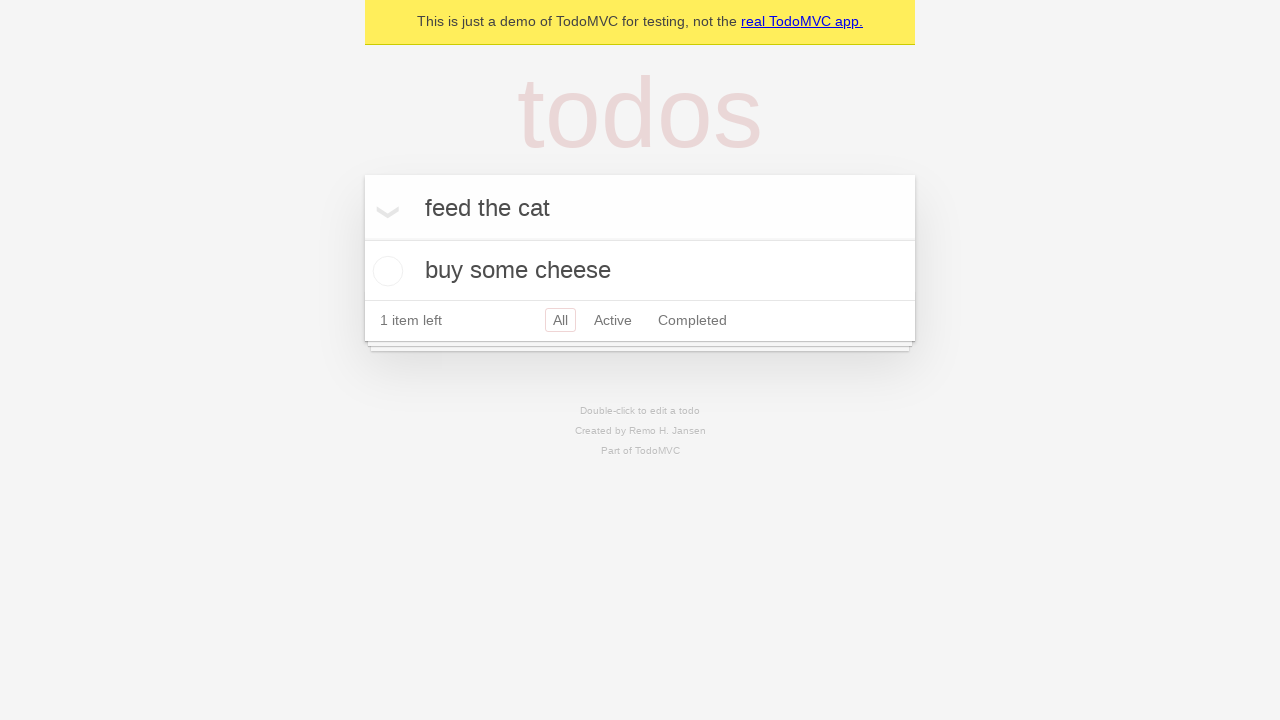

Pressed Enter to add second todo on .new-todo
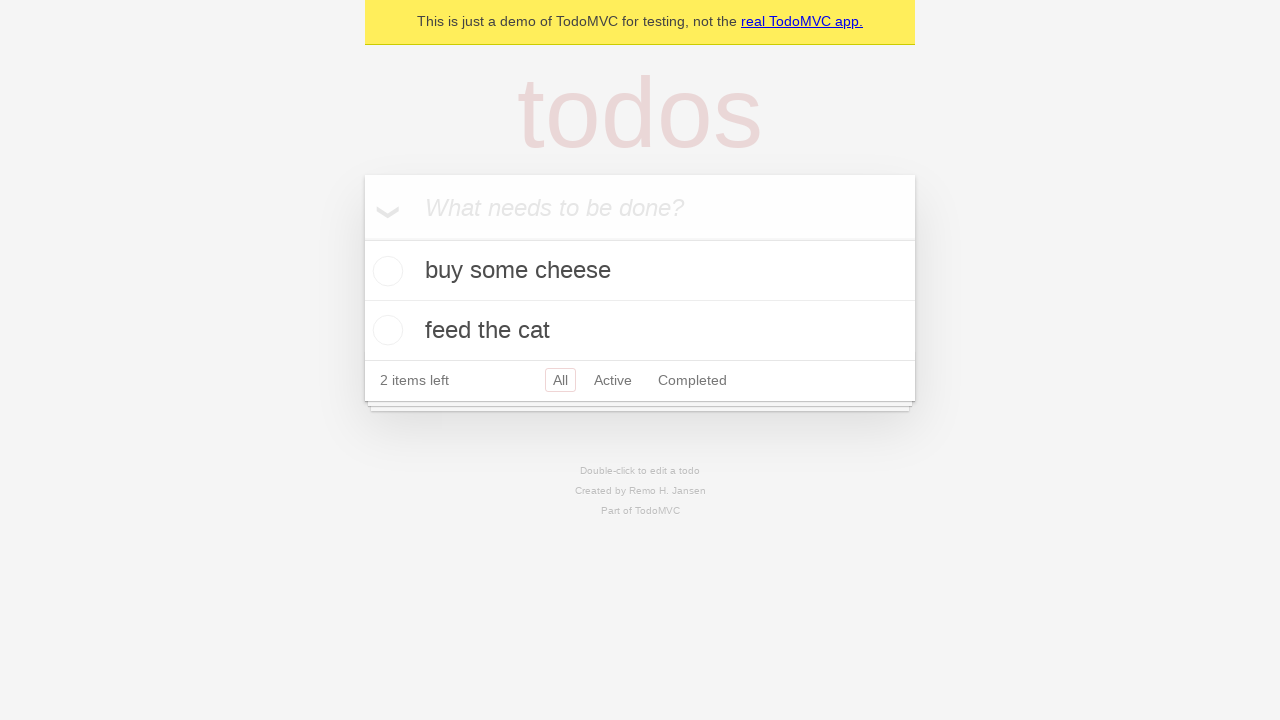

Checked the first todo item at (385, 271) on .todo-list li >> nth=0 >> .toggle
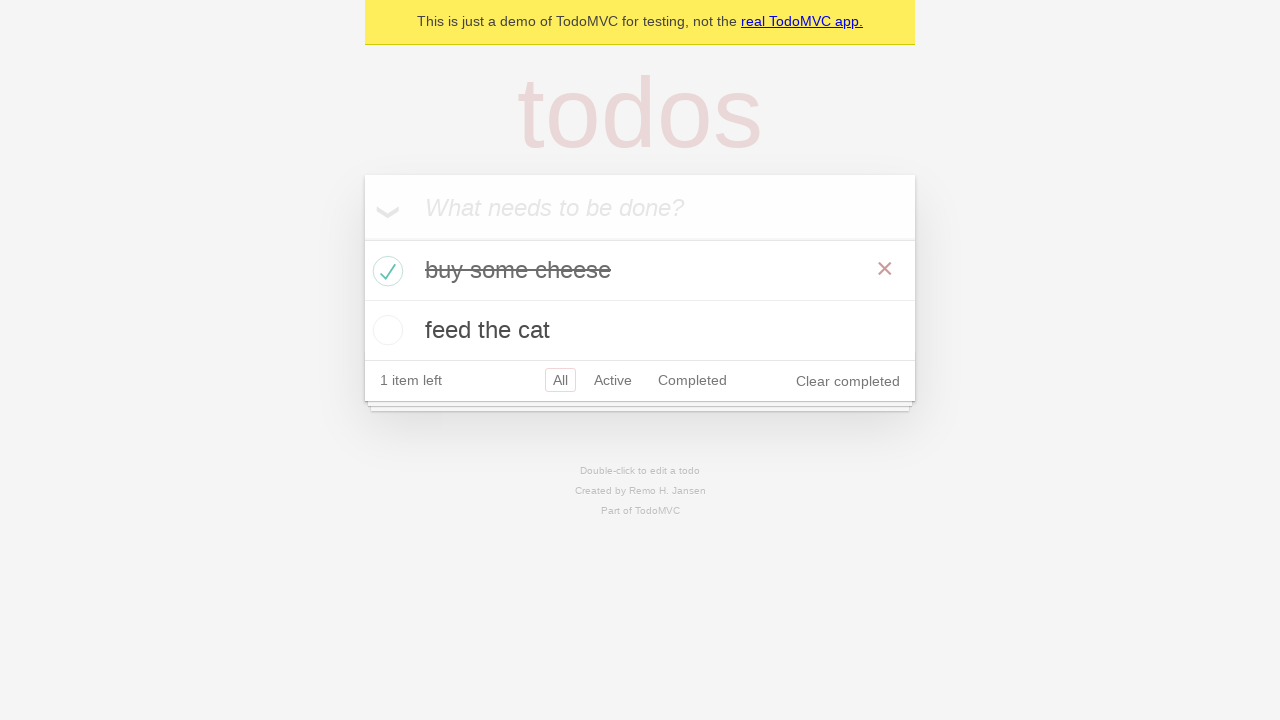

Reloaded the page to test data persistence
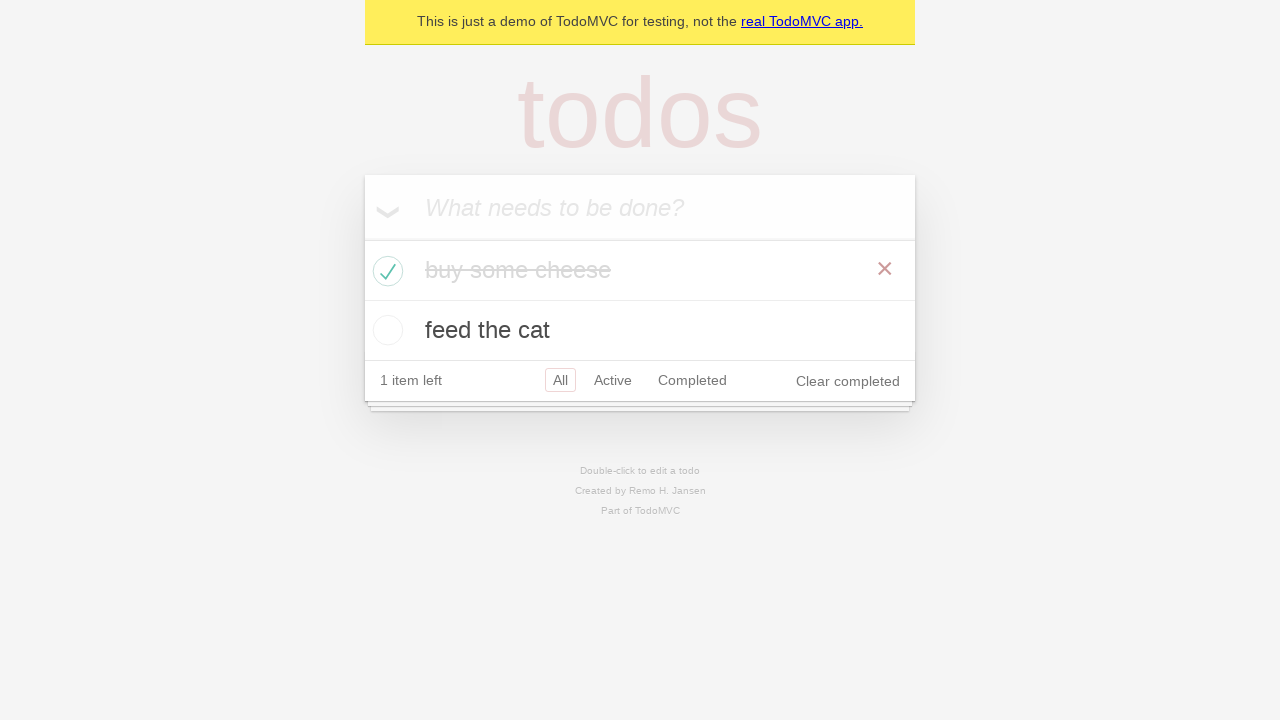

Todo items loaded after page reload
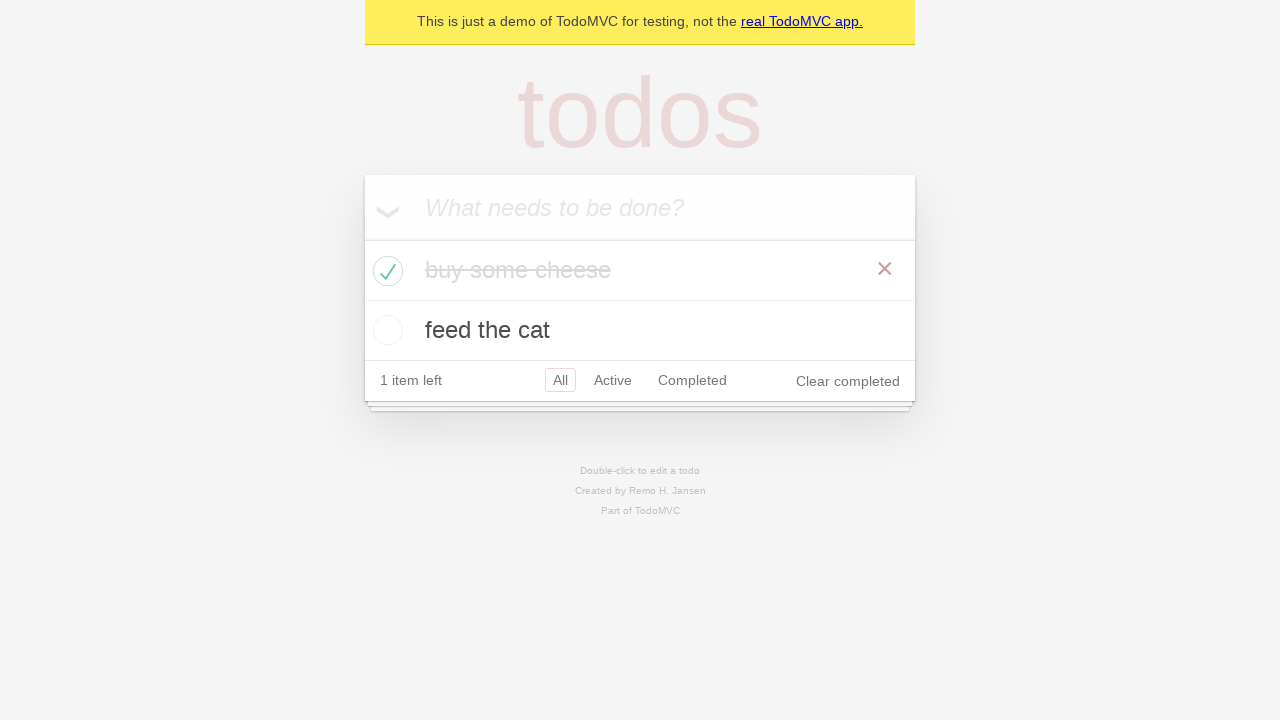

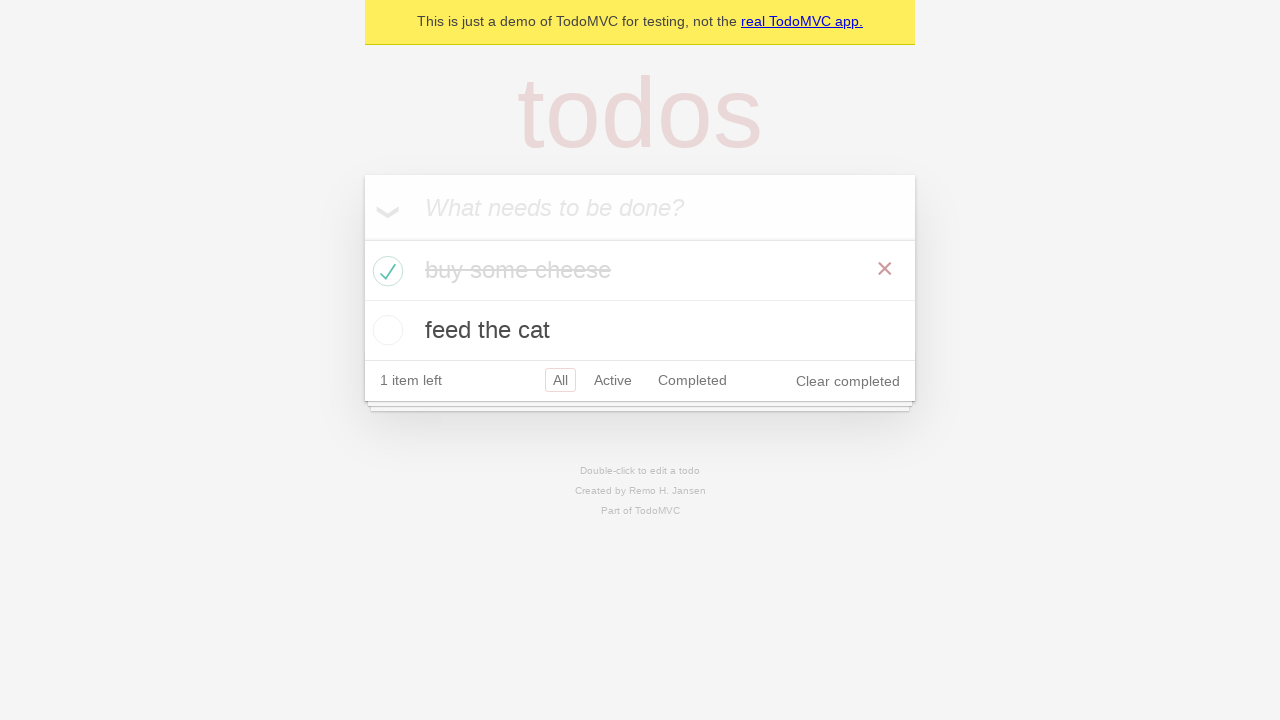